Tests table sorting functionality by clicking on a column header and verifying that the data is sorted correctly

Starting URL: https://rahulshettyacademy.com/seleniumPractise/#/offers

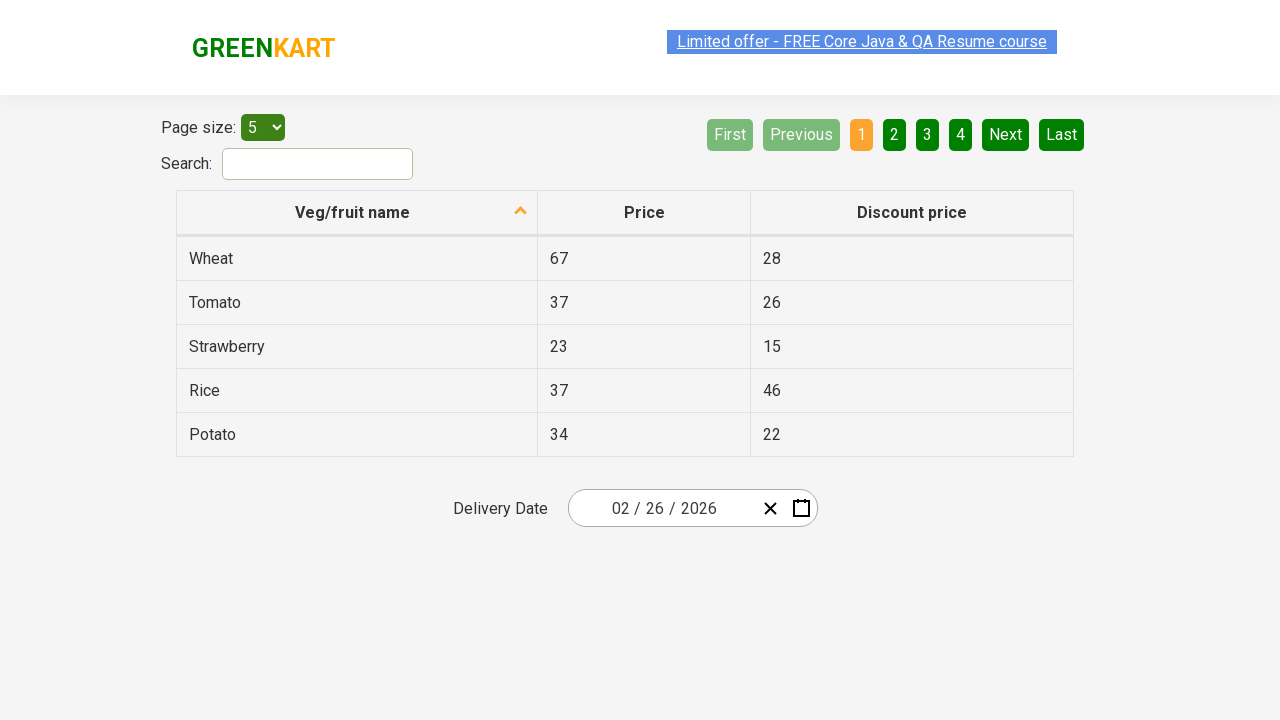

Clicked first column header to sort table at (357, 213) on xpath=//*[@class='table table-bordered']/thead/tr/th[1]
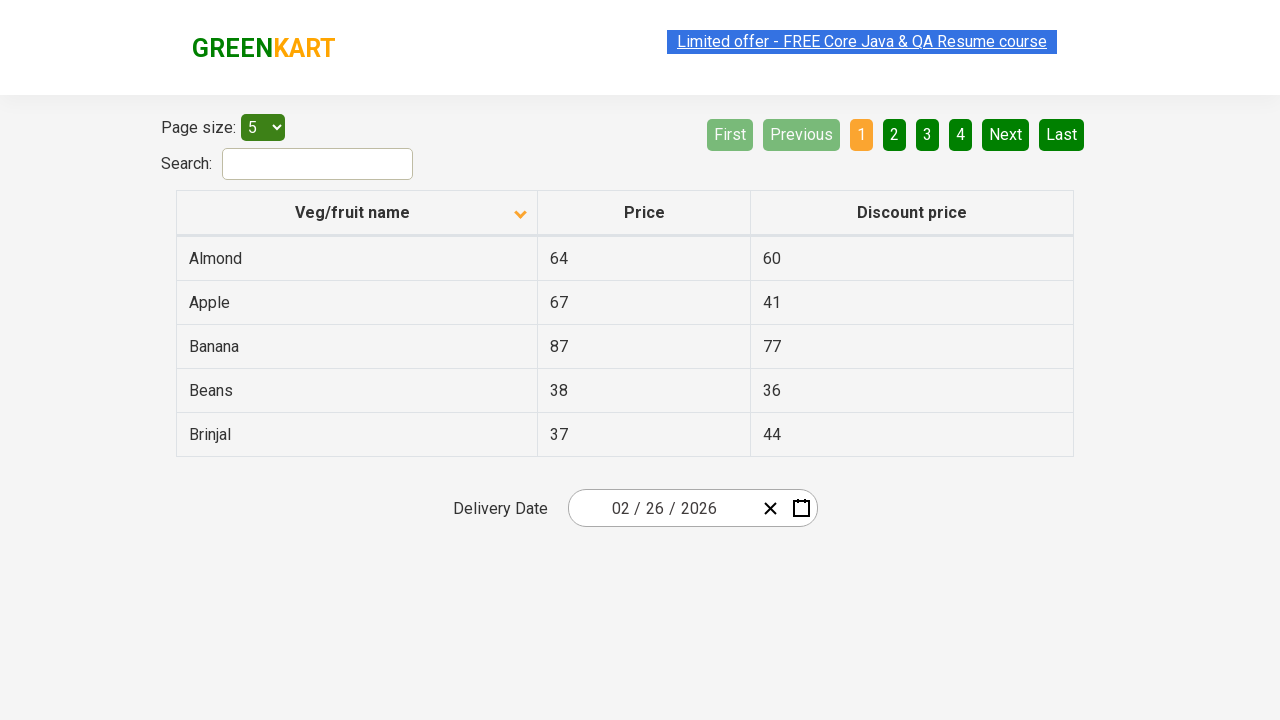

Waited for table to be sorted
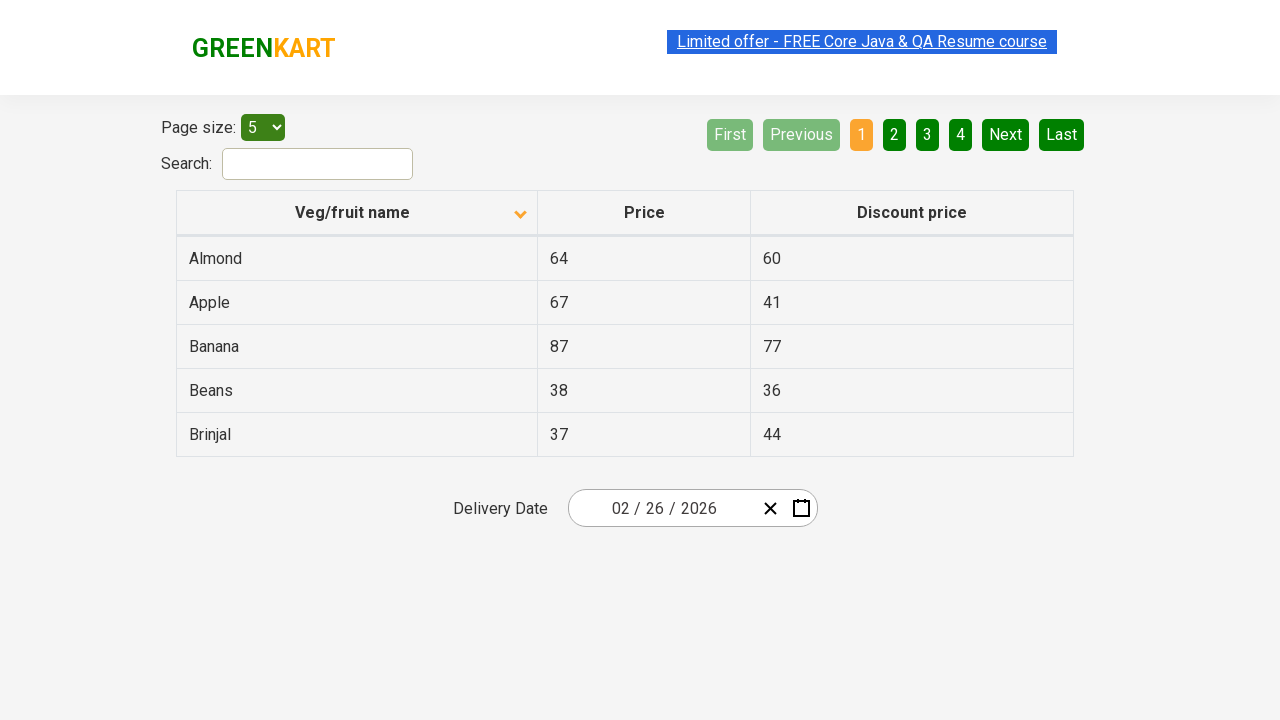

Retrieved all values from first column
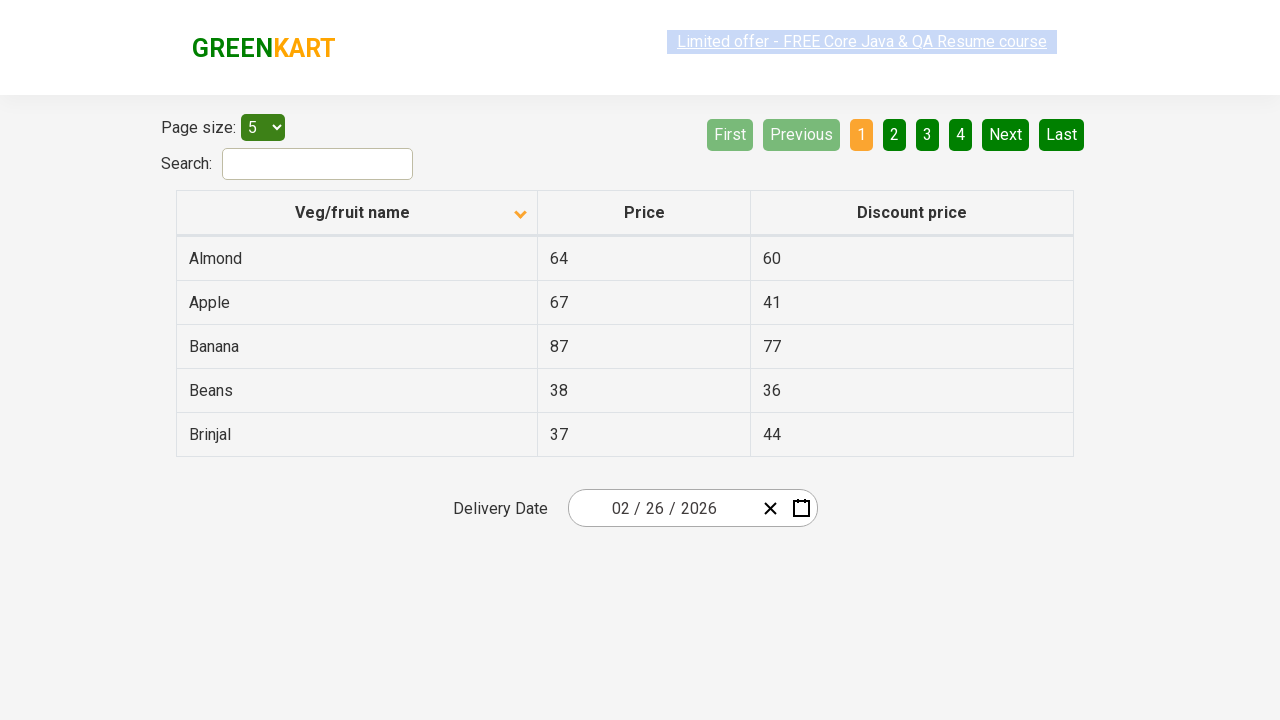

Extracted 5 column values from table
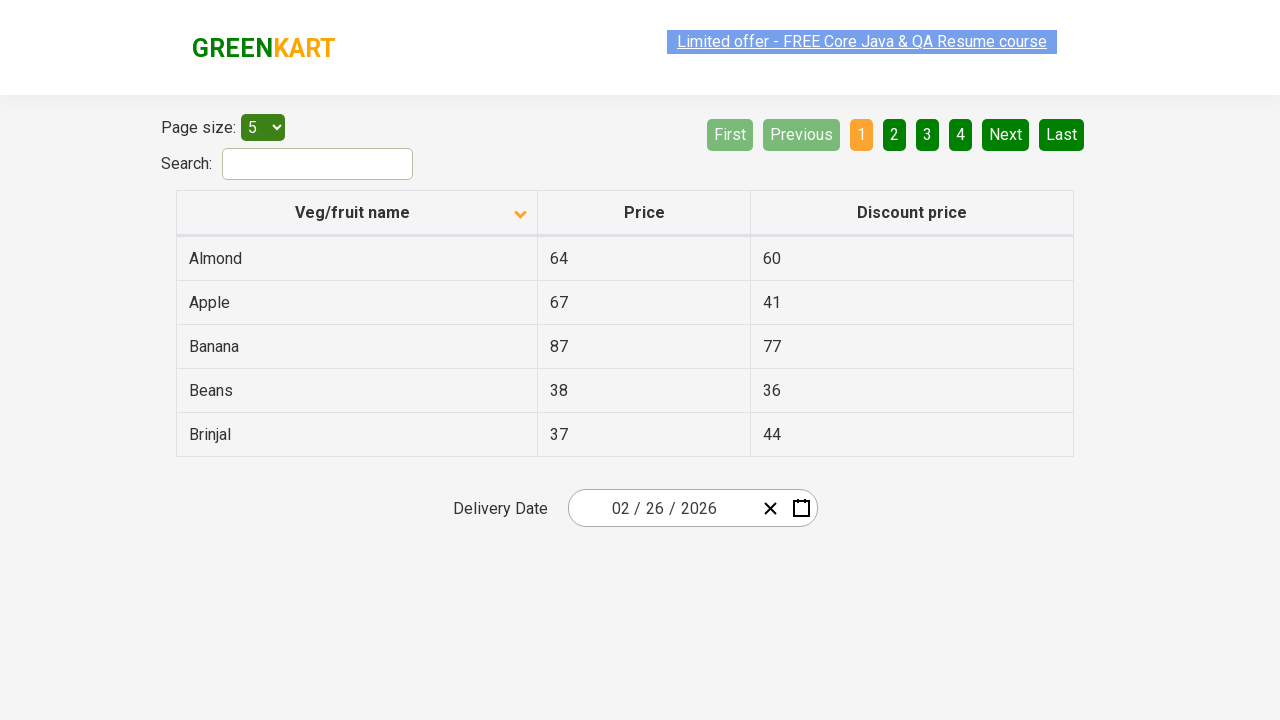

Verified that table data is sorted correctly in ascending order
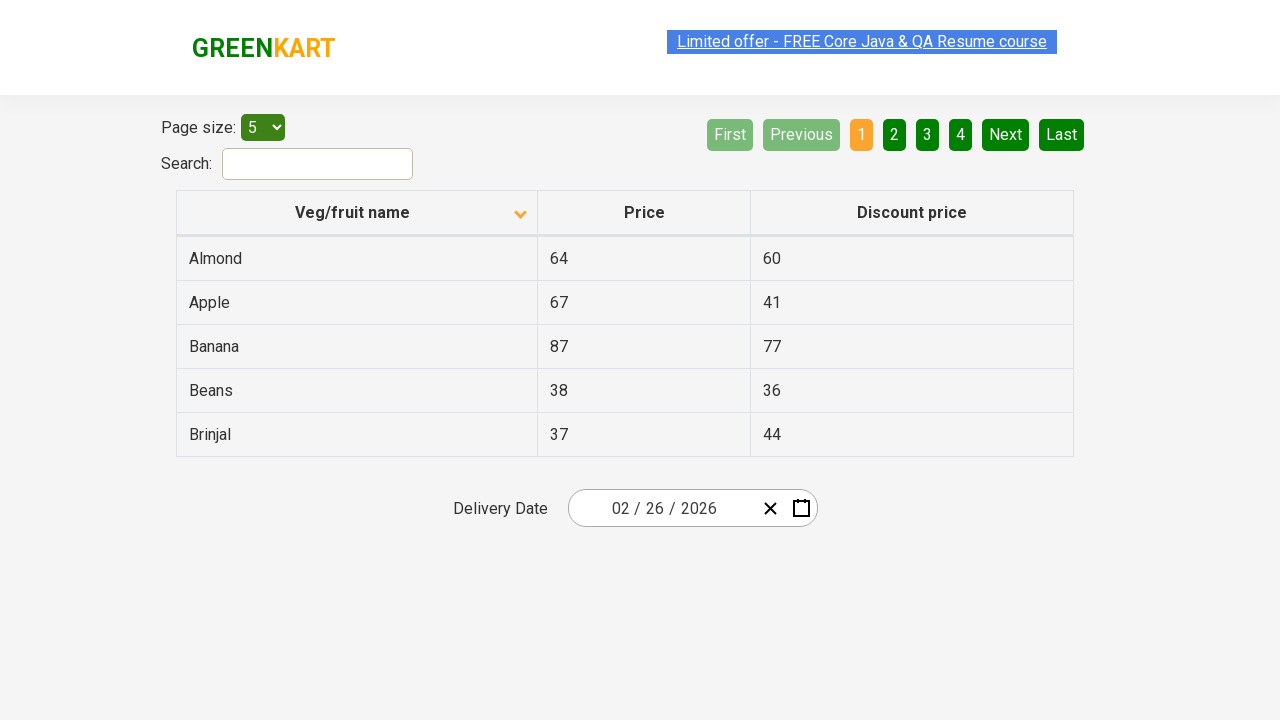

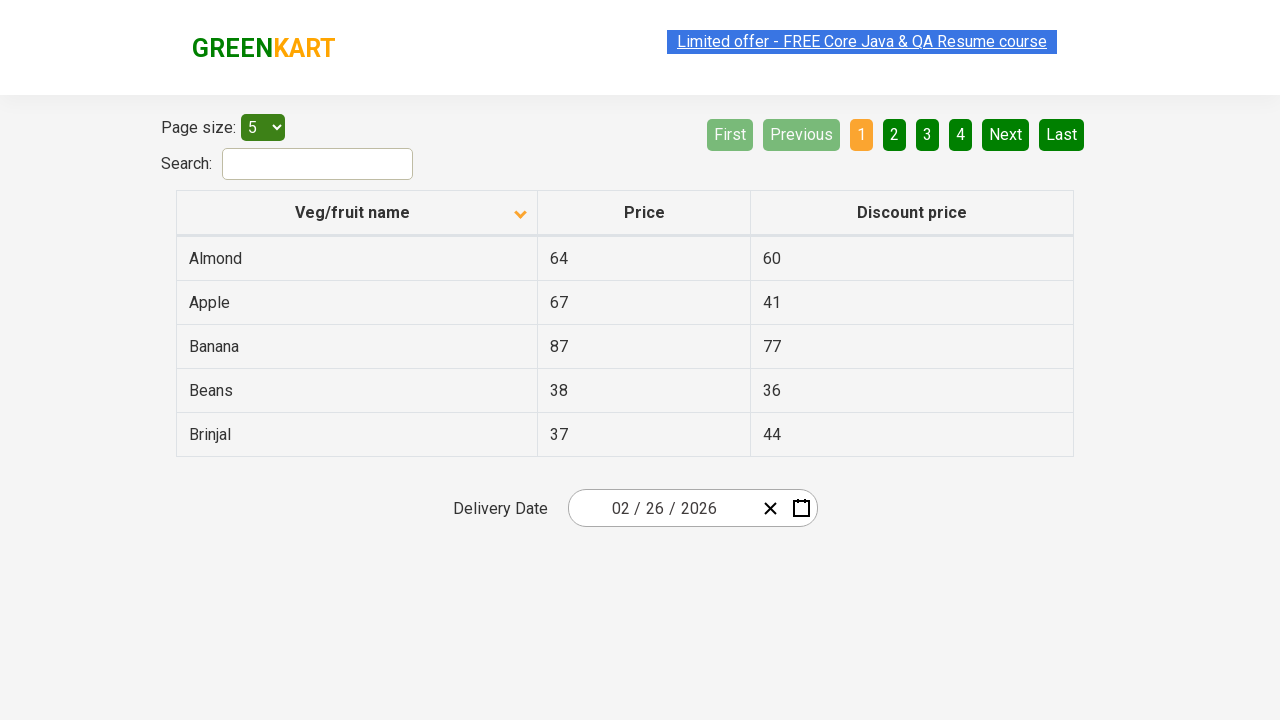